Tests notification message verification by loading a page that displays either a success or failure notification, and verifies the message content with retry logic for intermittent messages.

Starting URL: http://the-internet.herokuapp.com/notification_message

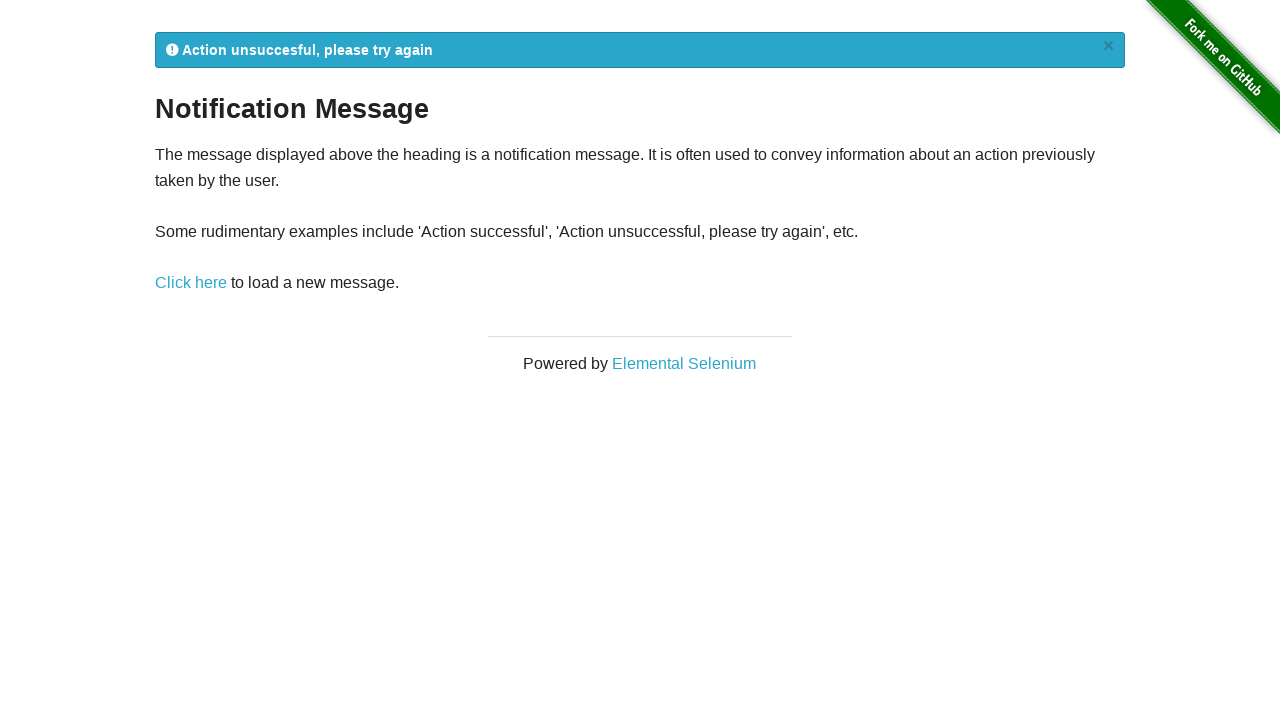

Located notification message element with ID 'flash'
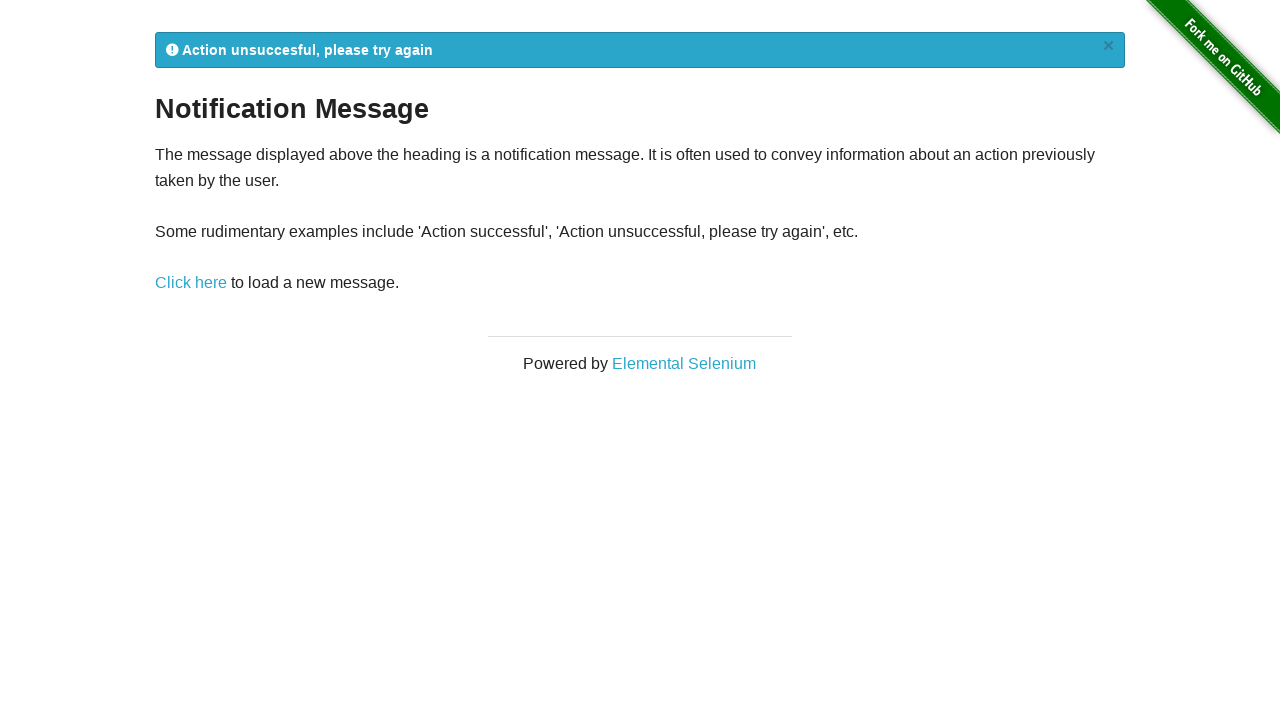

Notification element became visible
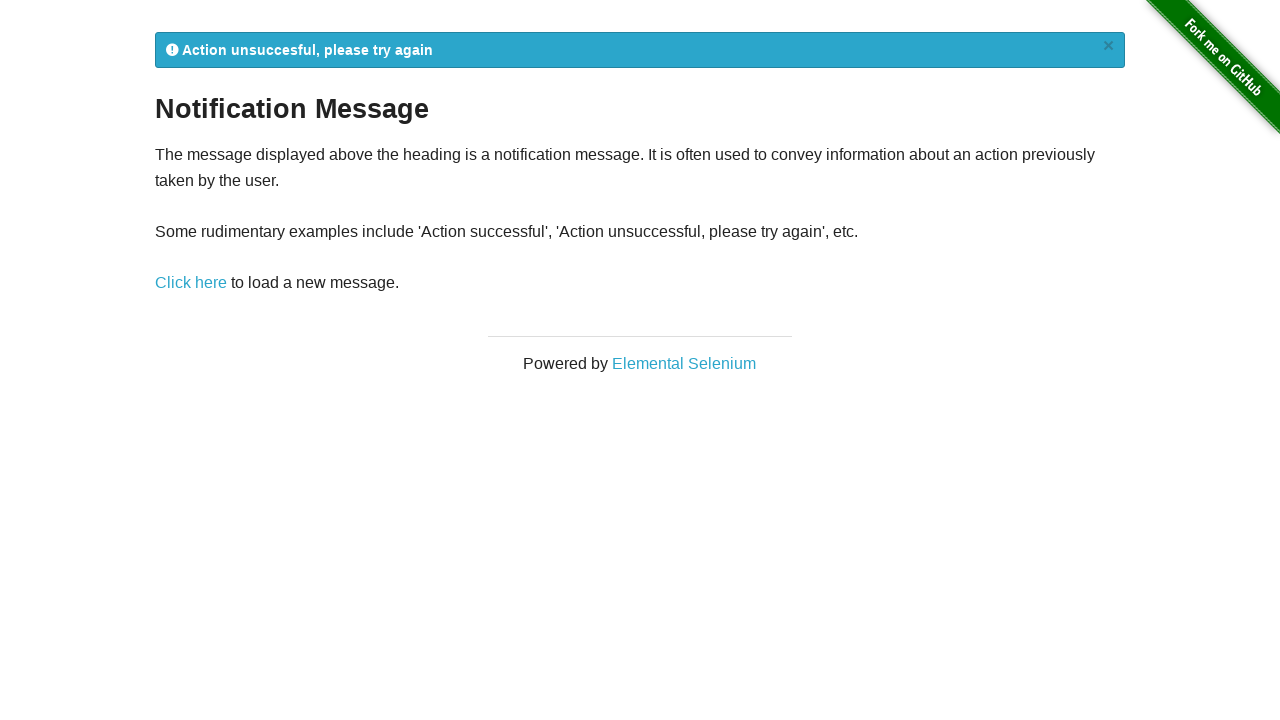

Retrieved notification text: '
            Action unsuccesful, please try again
            ×
          '
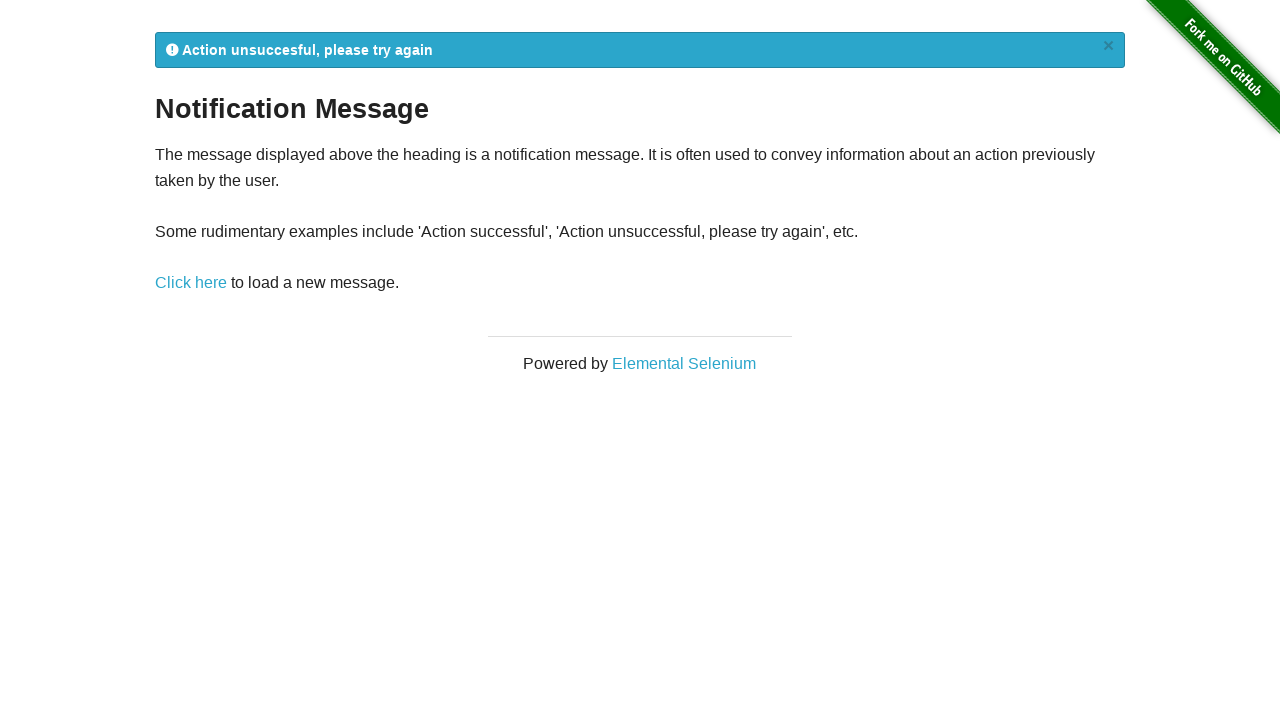

Clicked notification message link to reload and get new message at (191, 283) on a[href='/notification_message']
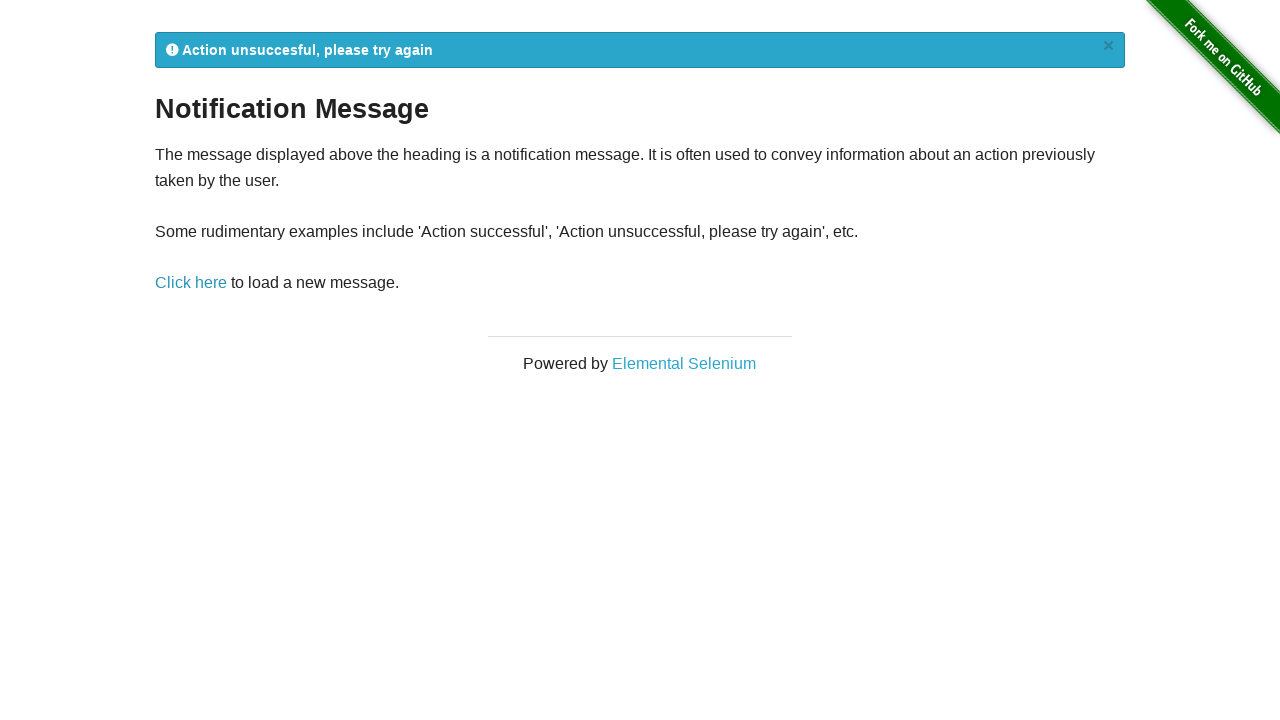

Waited for notification element to appear after reload
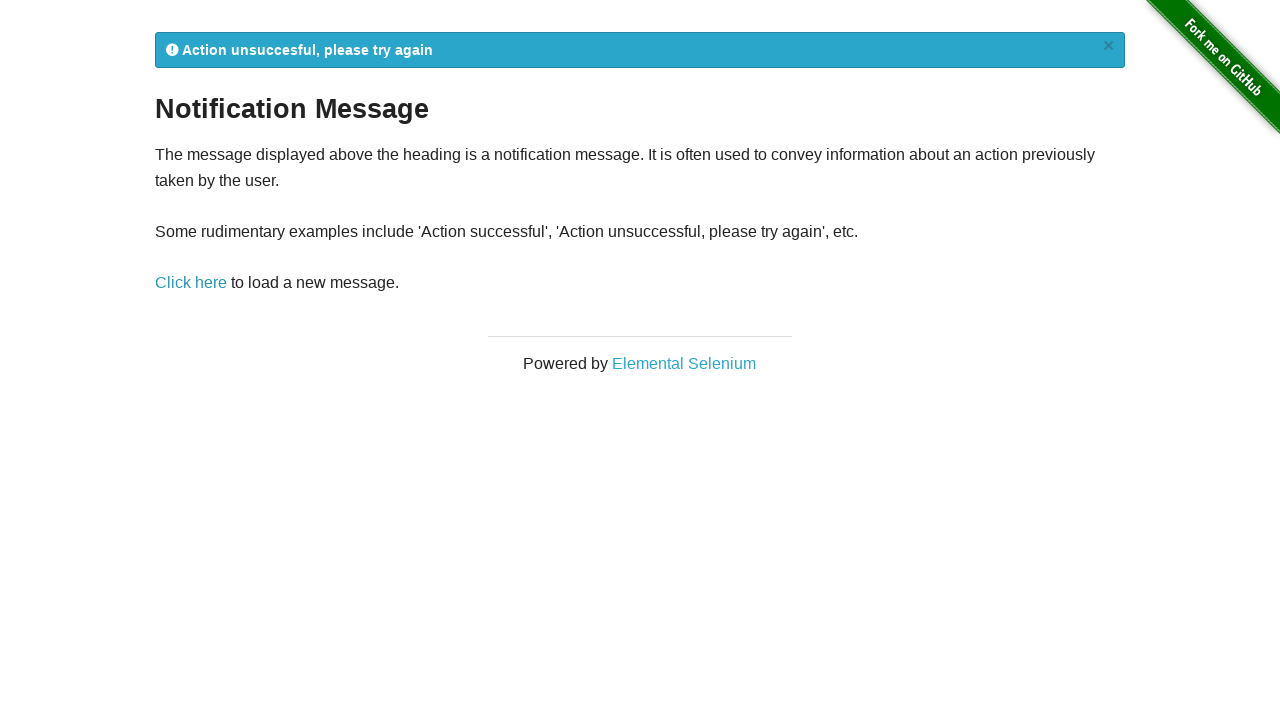

Retrieved updated notification text: '
            Action unsuccesful, please try again
            ×
          '
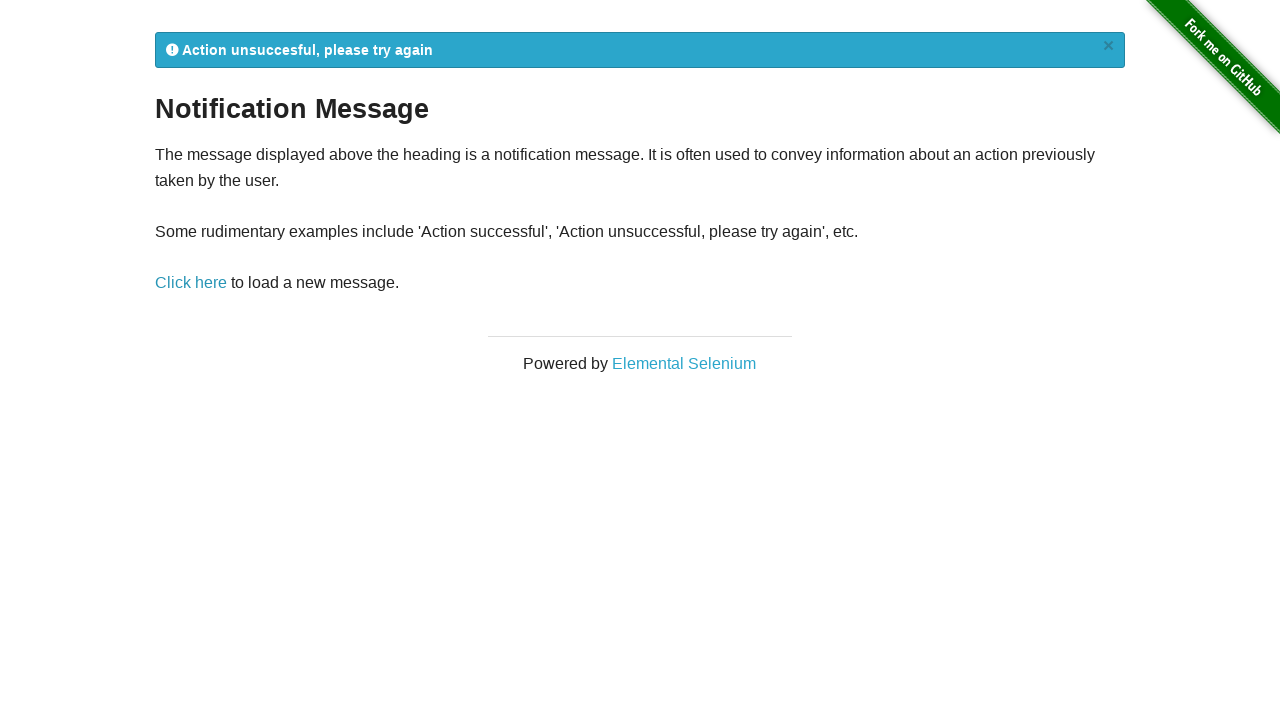

Clicked notification message link to reload and get new message at (191, 283) on a[href='/notification_message']
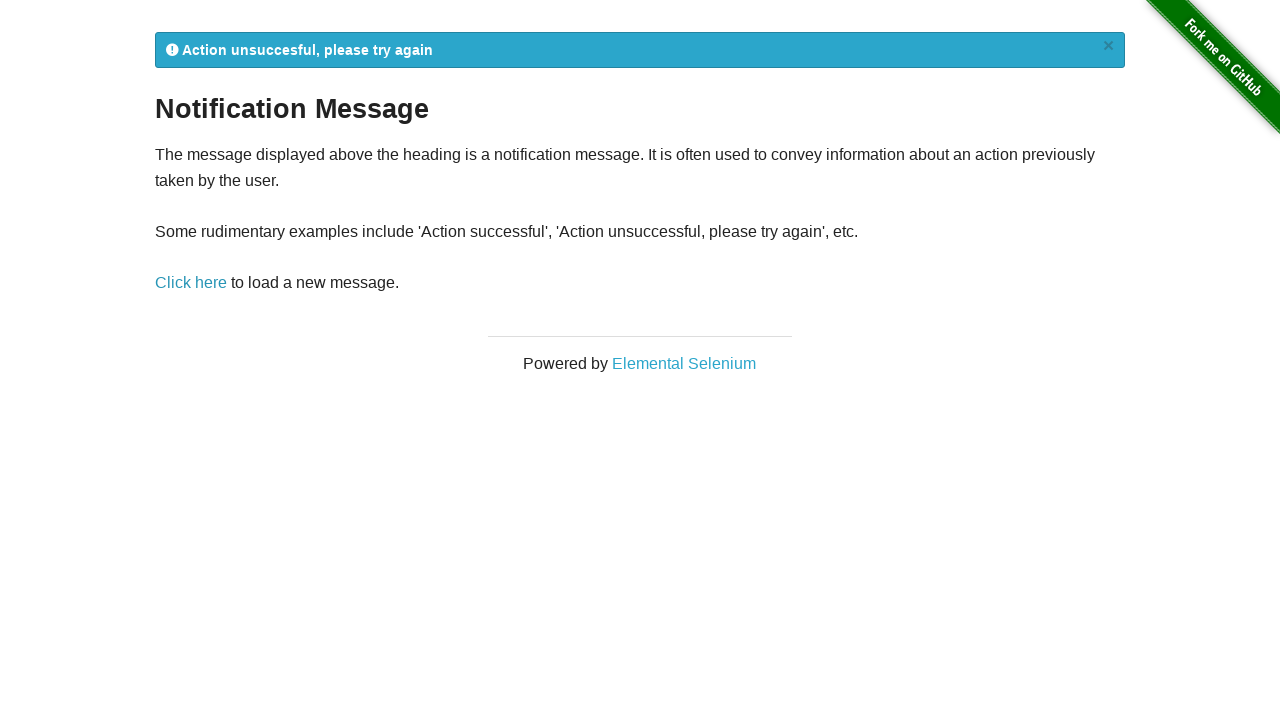

Waited for notification element to appear after reload
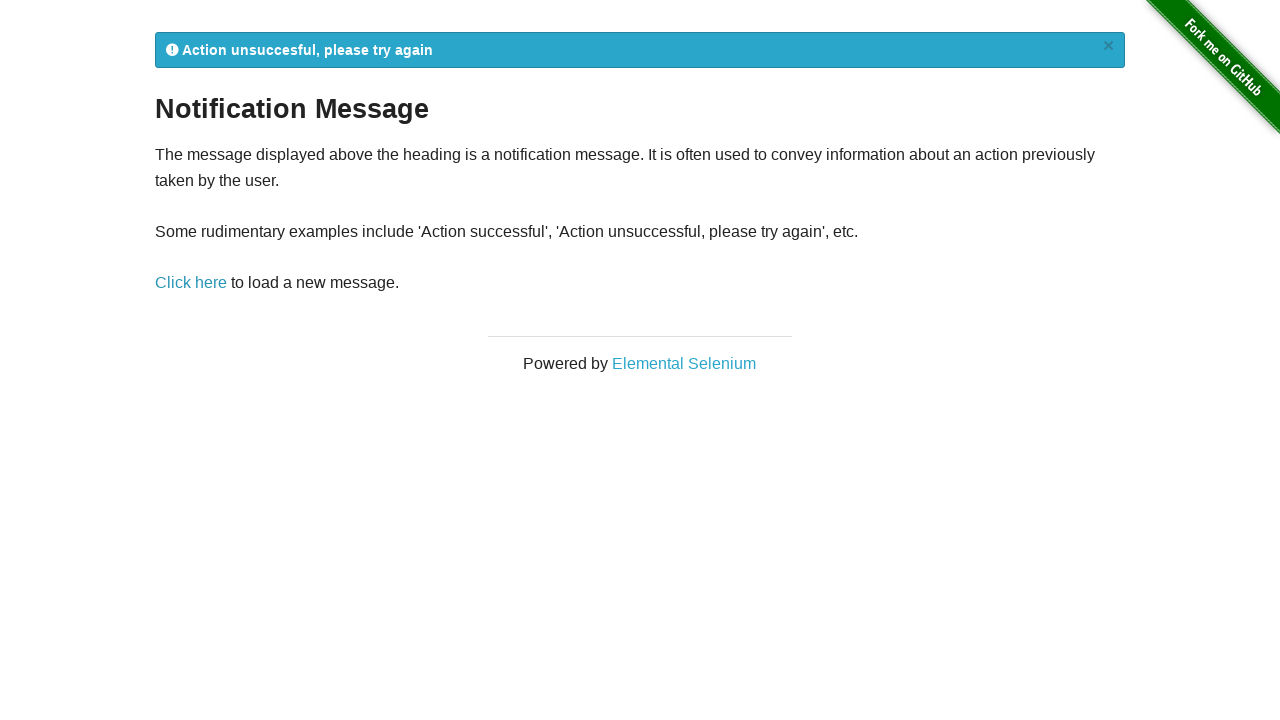

Retrieved updated notification text: '
            Action unsuccesful, please try again
            ×
          '
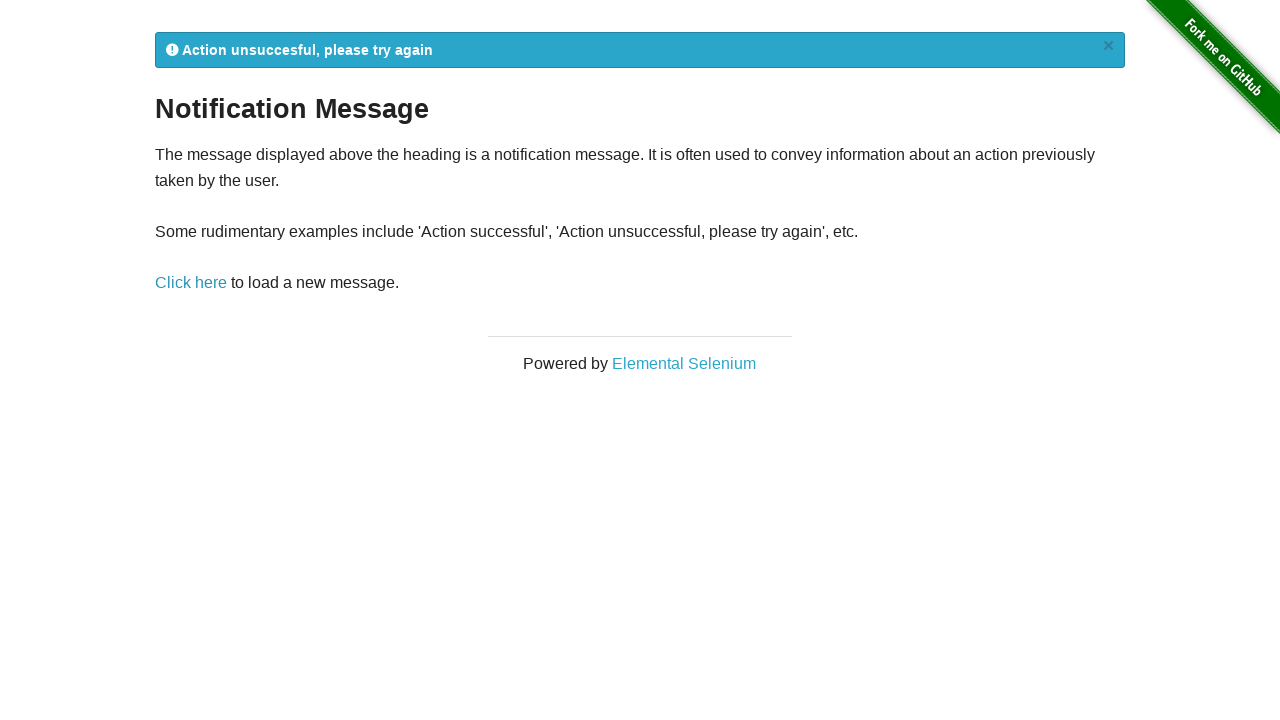

Clicked notification message link to reload and get new message at (191, 283) on a[href='/notification_message']
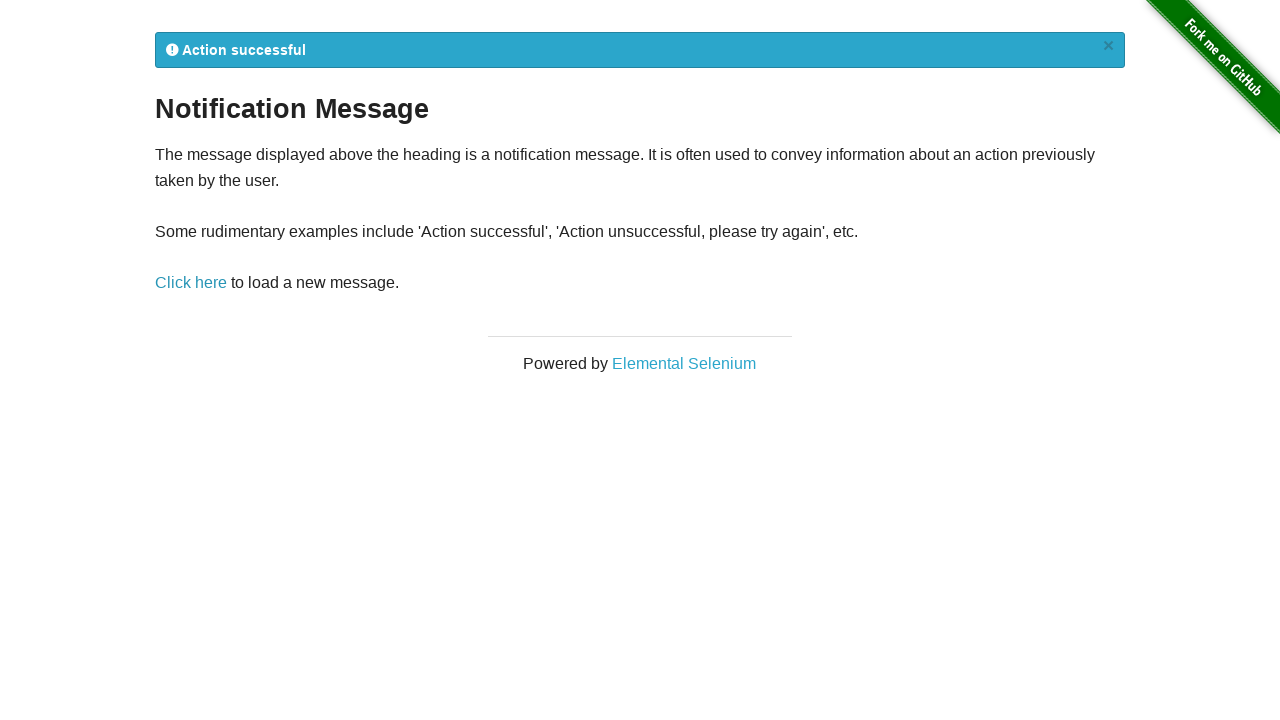

Waited for notification element to appear after reload
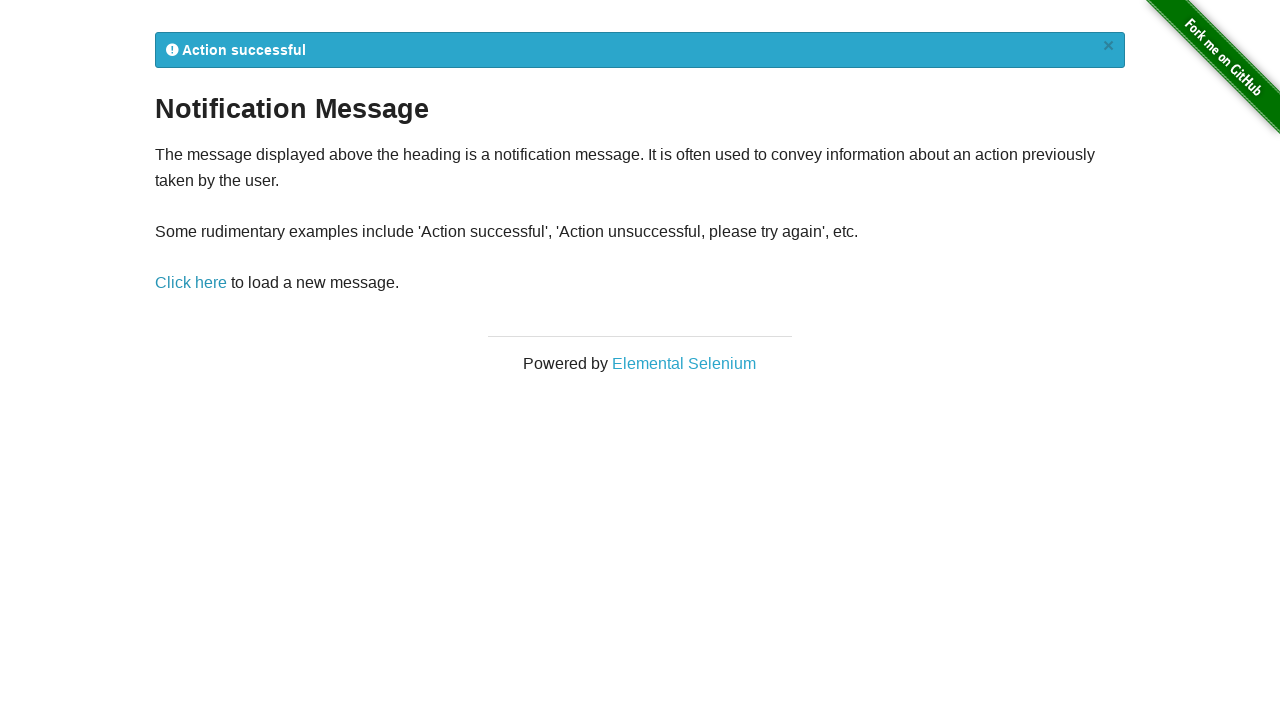

Retrieved updated notification text: '
            Action successful
            ×
          '
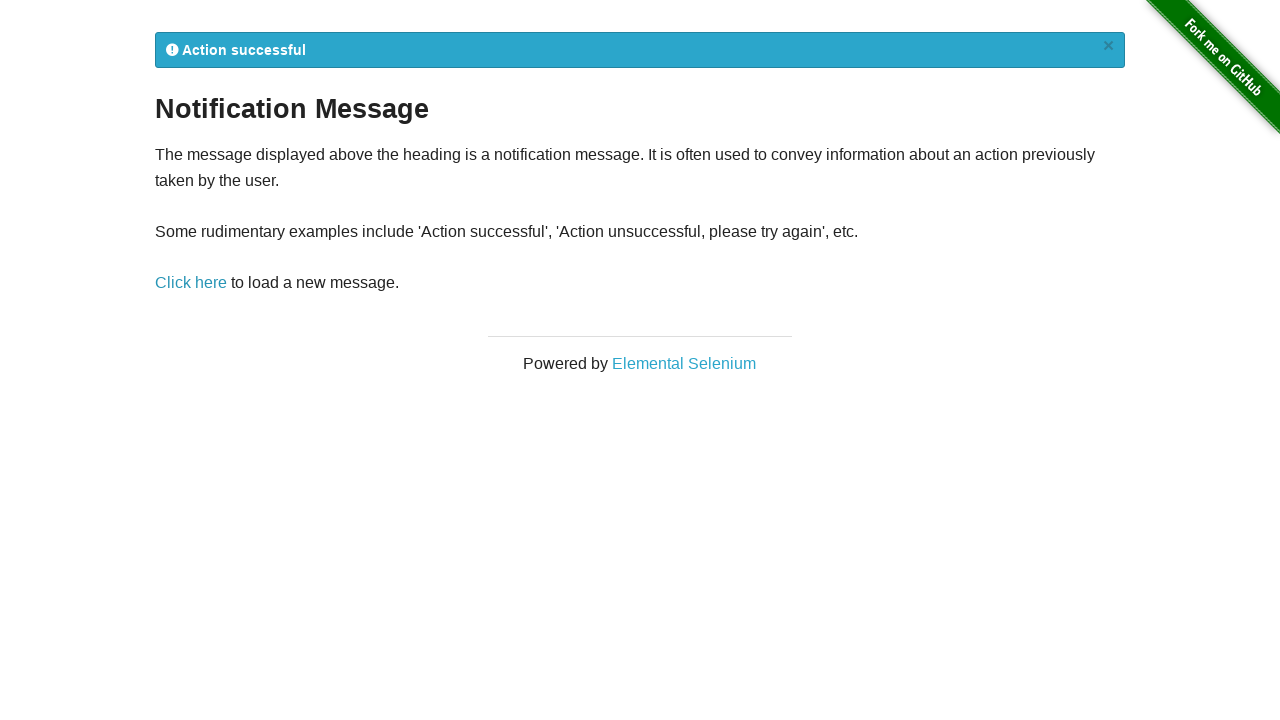

Verified notification contains 'Action successful' message
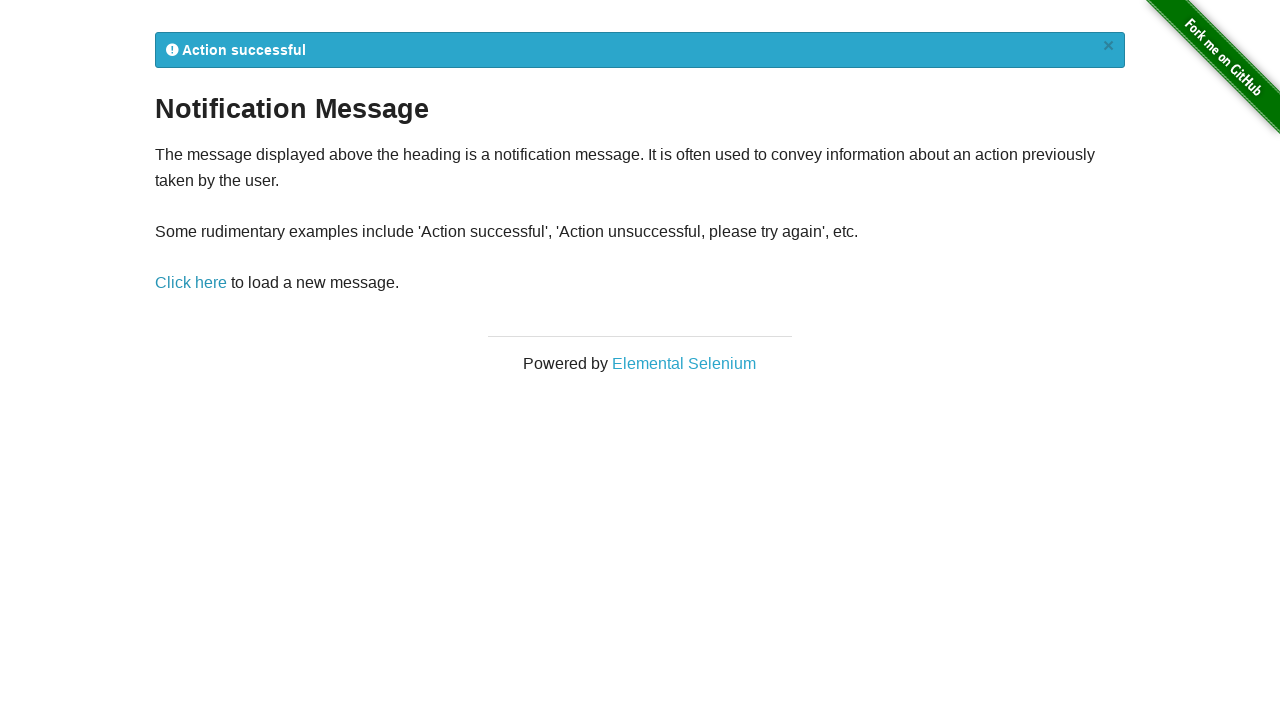

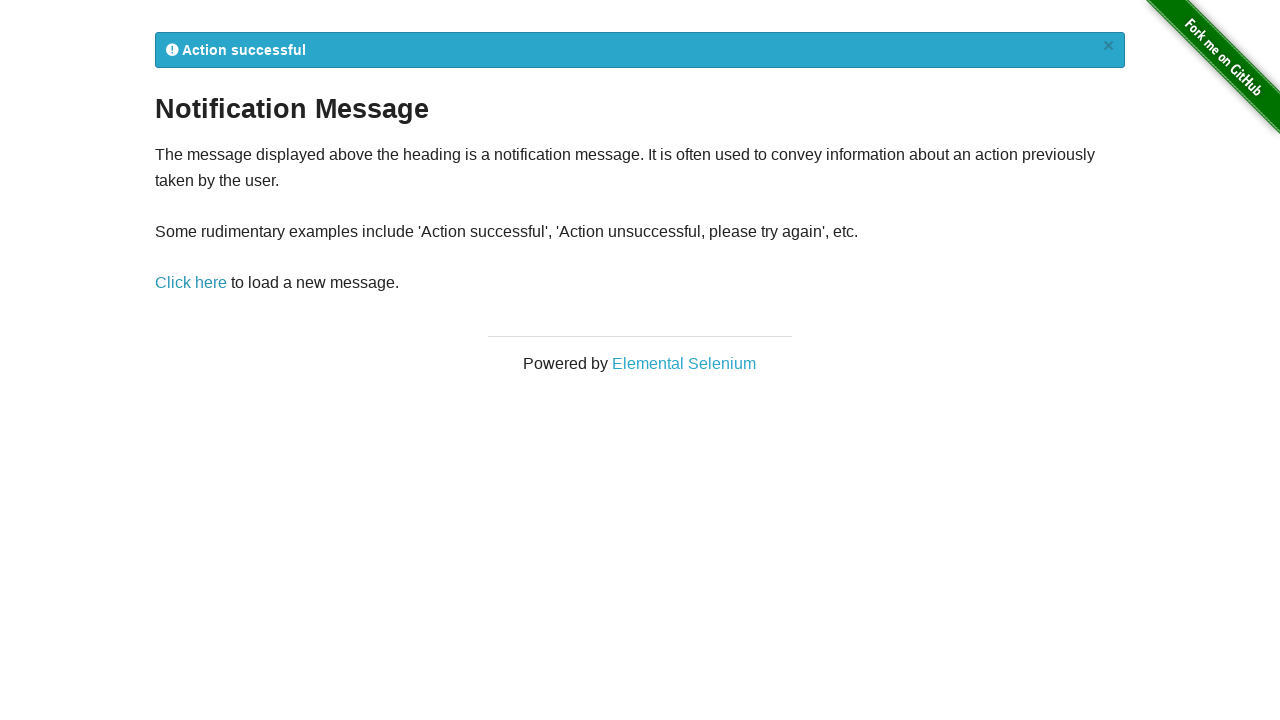